Tests opening a new window by clicking the Open Window button

Starting URL: https://rahulshettyacademy.com/AutomationPractice/

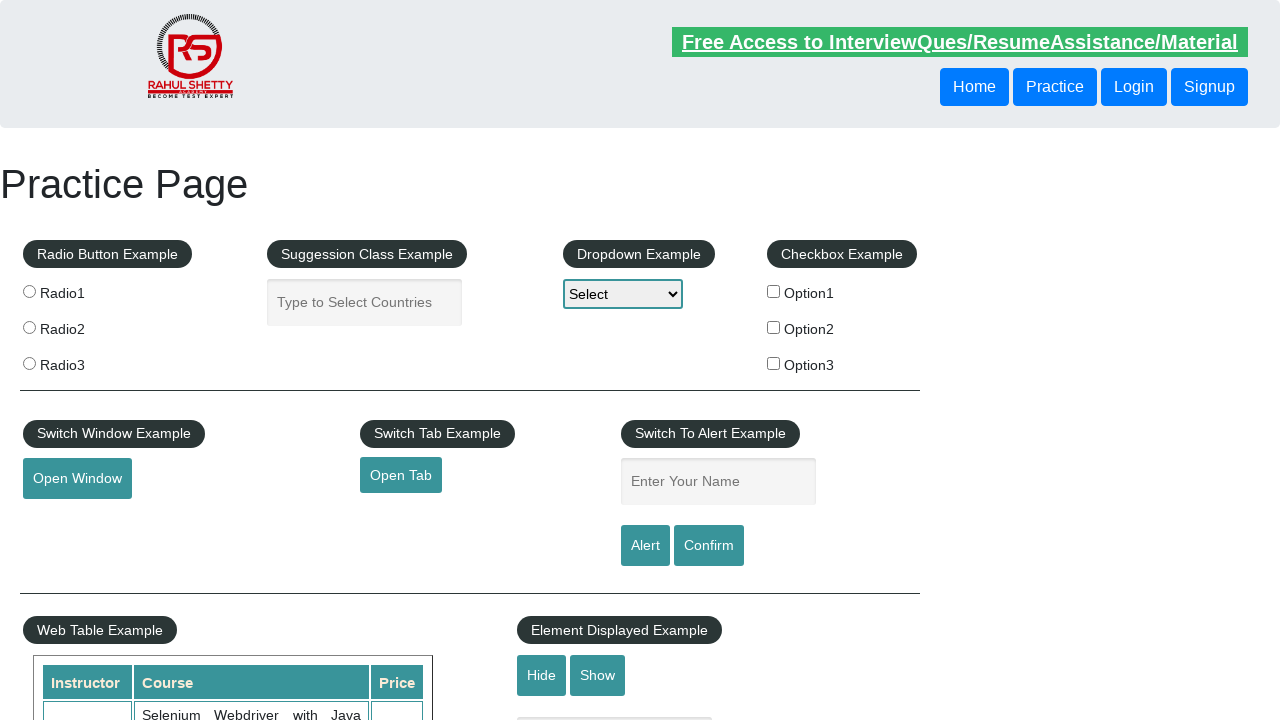

Clicked the Open Window button at (77, 479) on #openwindow
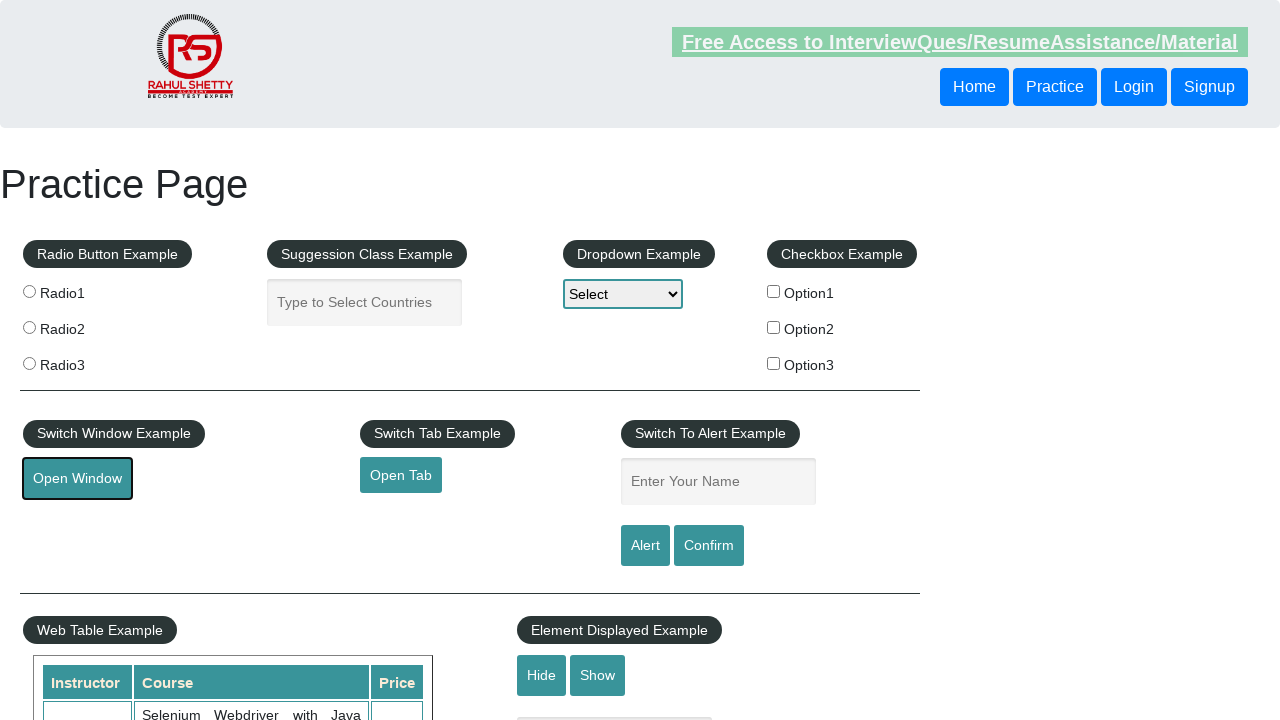

Waited for new window to open
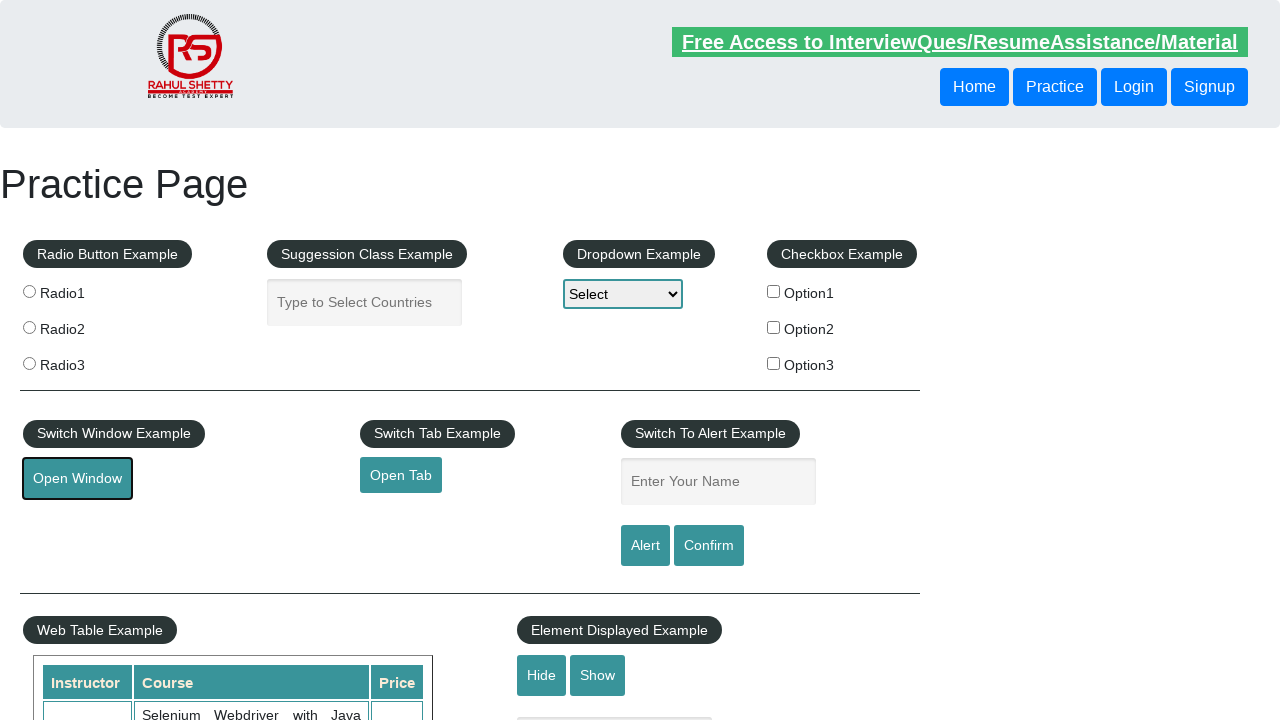

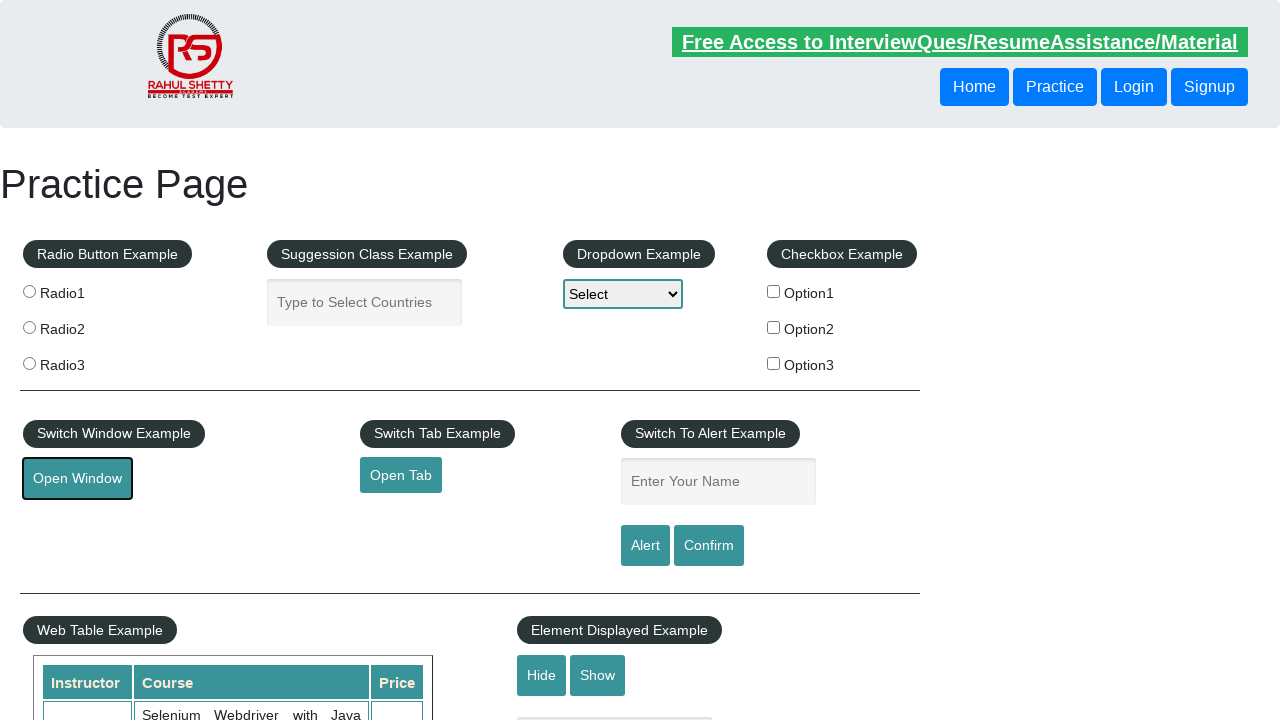